Tests basic browser navigation functionality by navigating to a page, then using back, forward, and refresh commands

Starting URL: https://telranedu.web.app/home

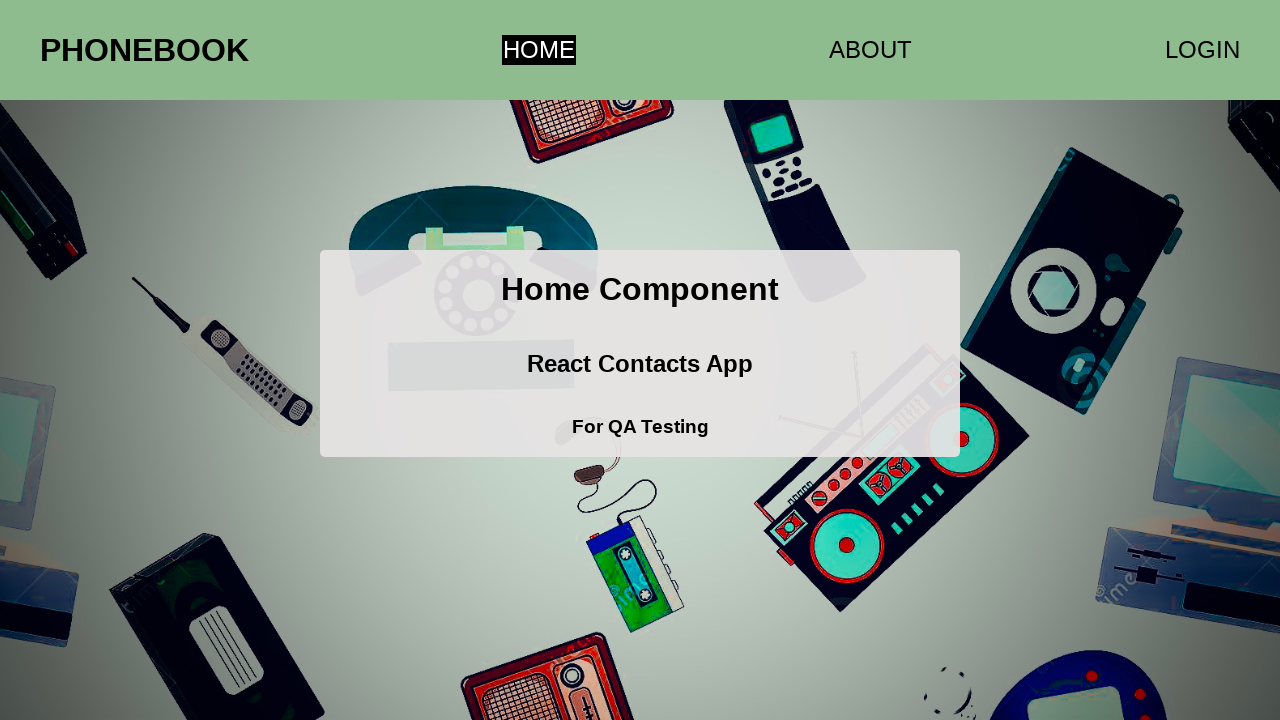

Navigated back in browser history
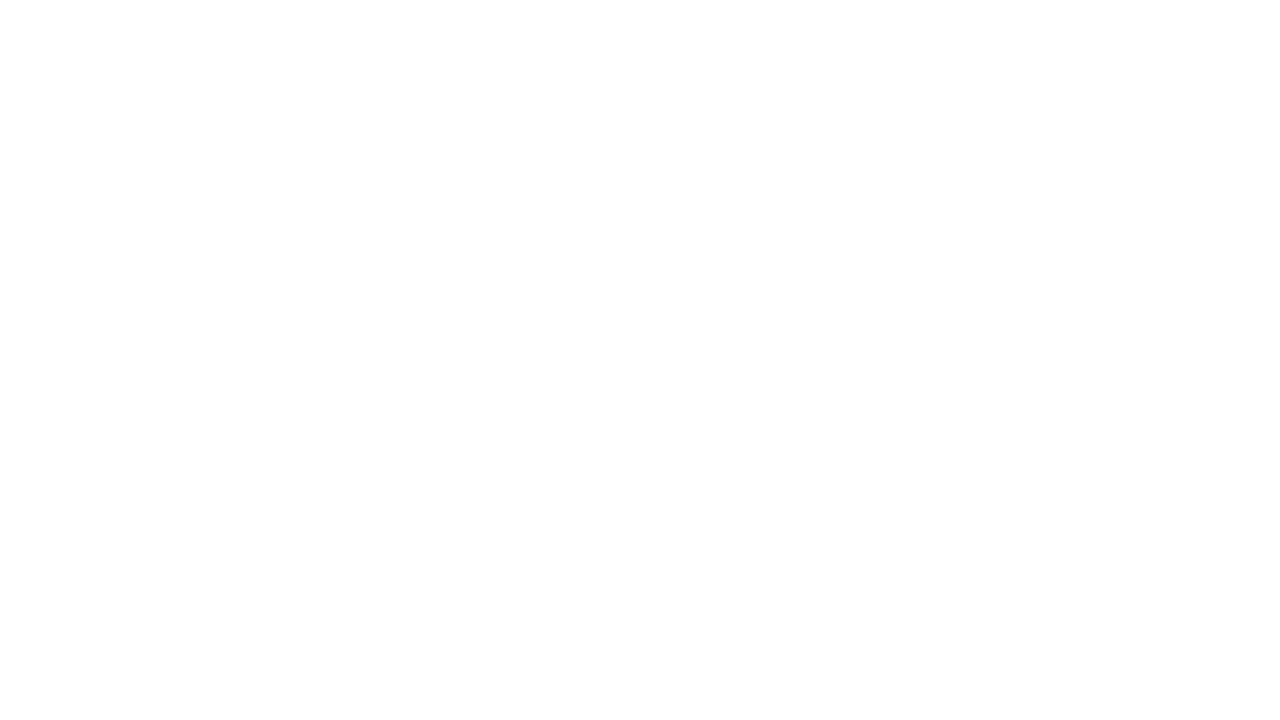

Navigated forward in browser history
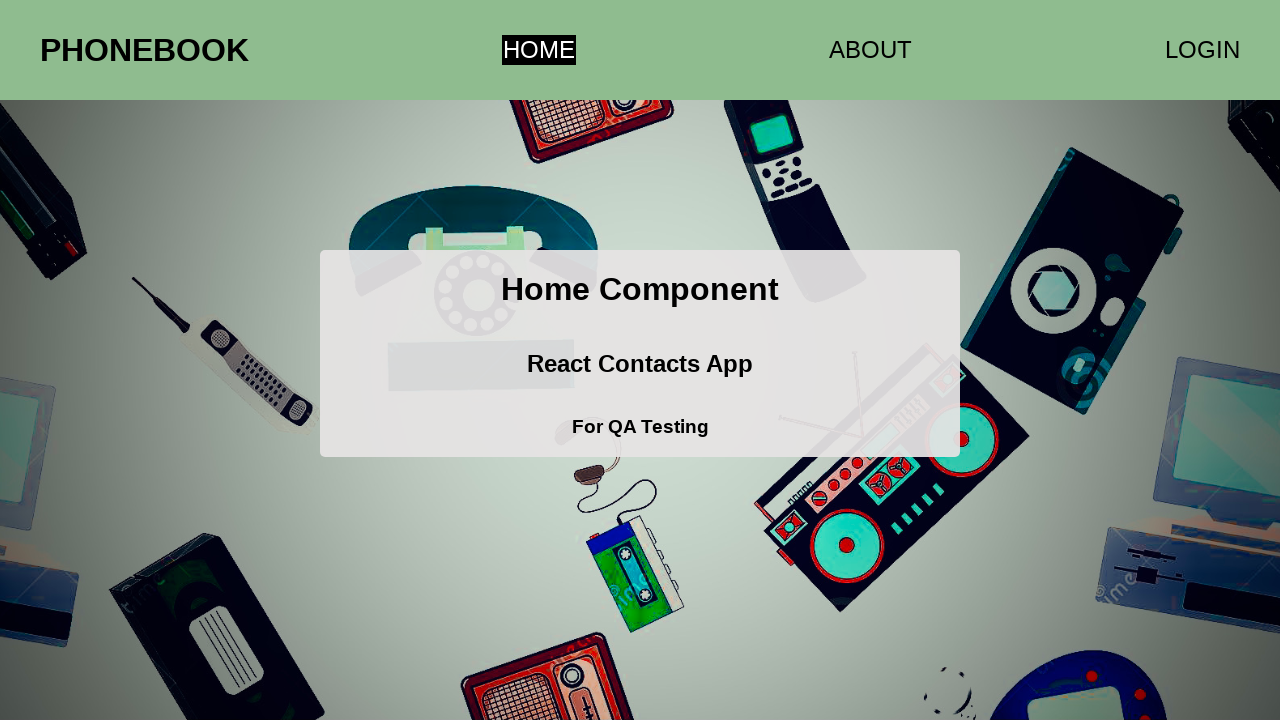

Refreshed the page
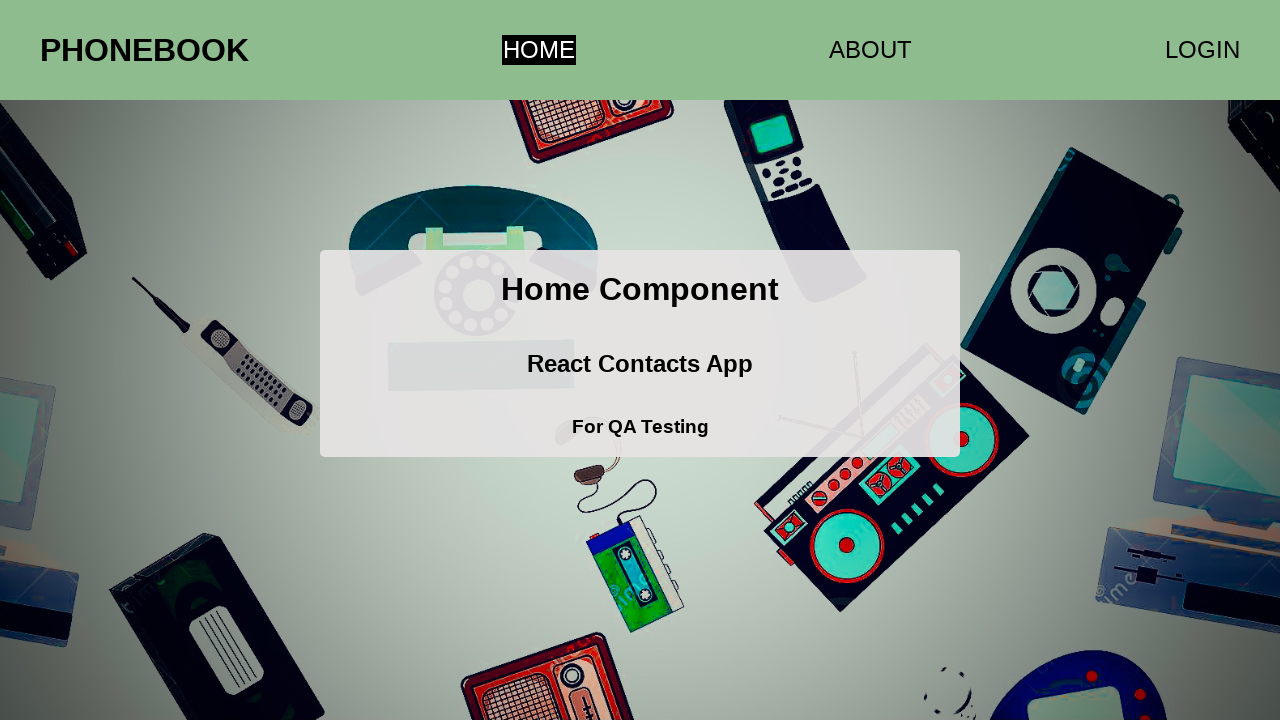

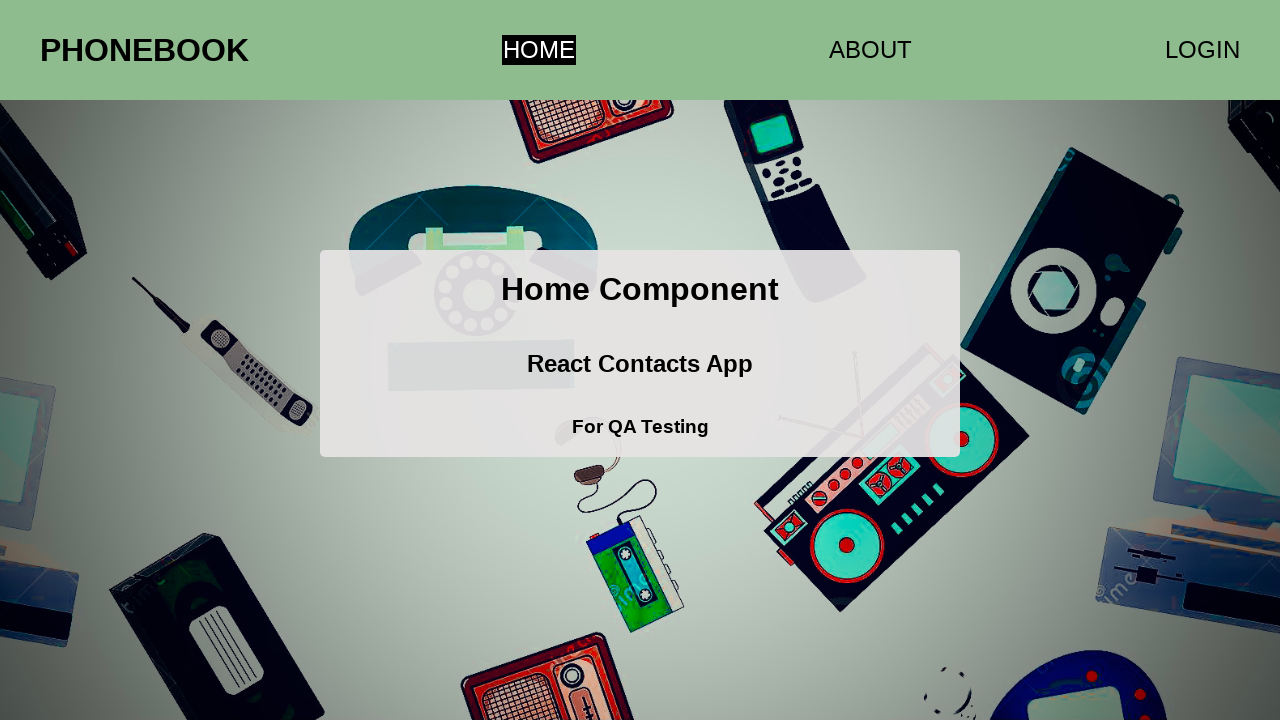